Tests window handle functionality by clicking a blinking text link that opens a new window, then switches to the new window.

Starting URL: https://rahulshettyacademy.com/loginpagePractise/#

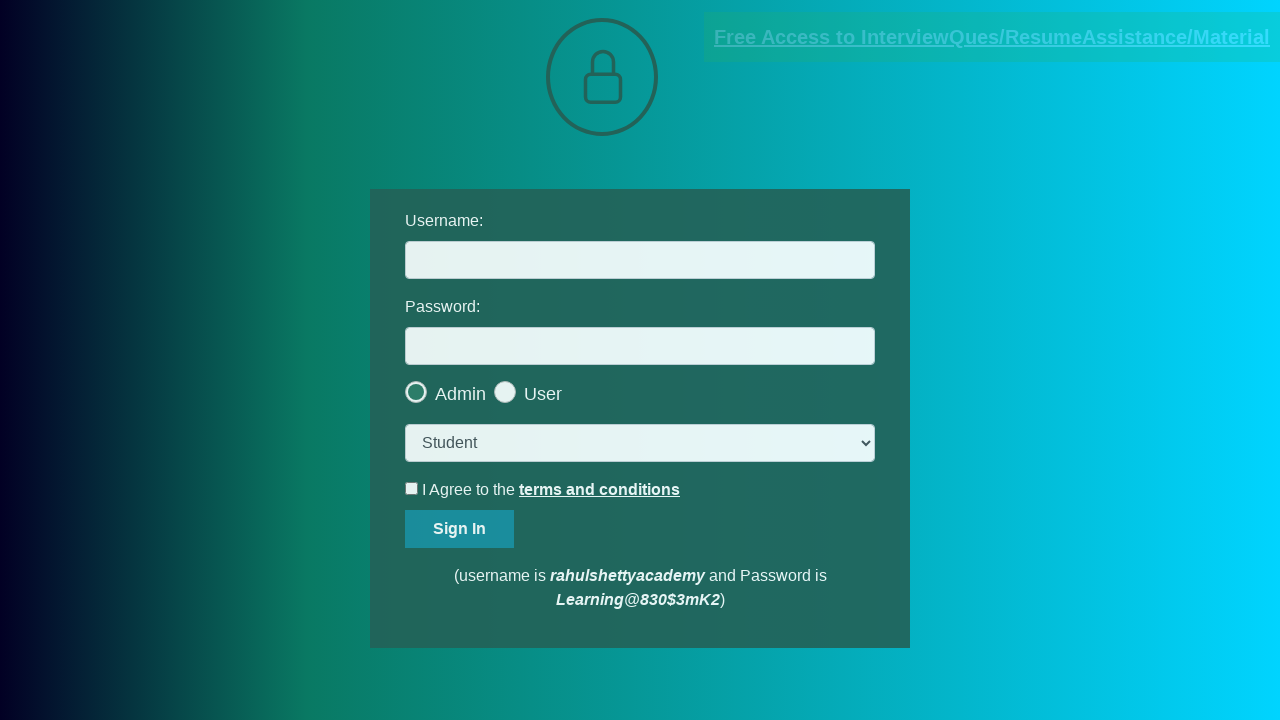

Clicked blinking text link to open new window at (992, 37) on a.blinkingText
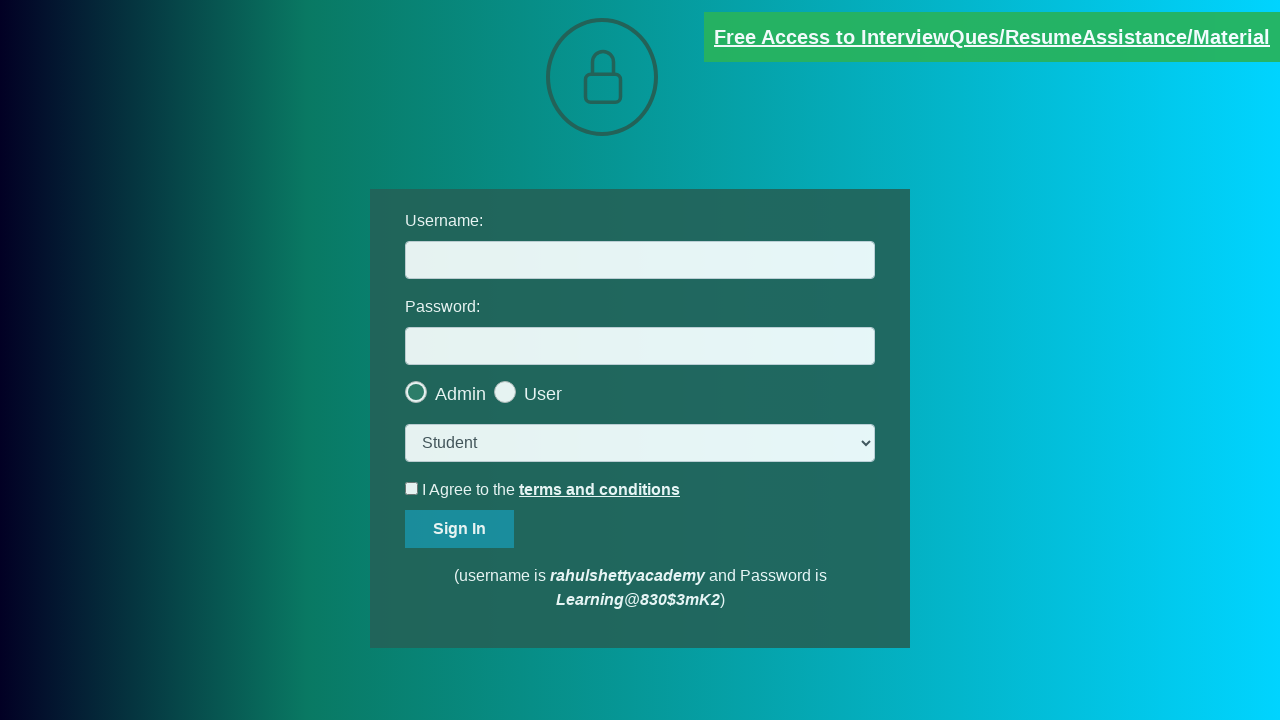

New window/tab opened and captured
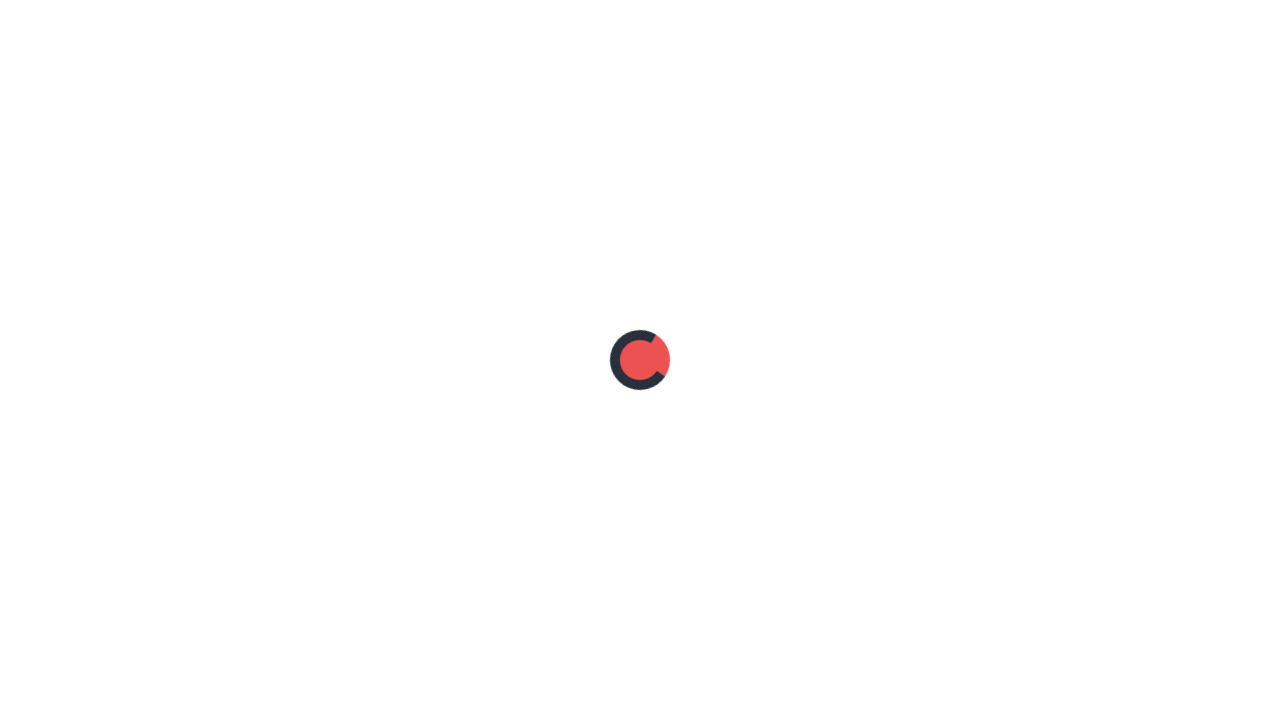

New page fully loaded
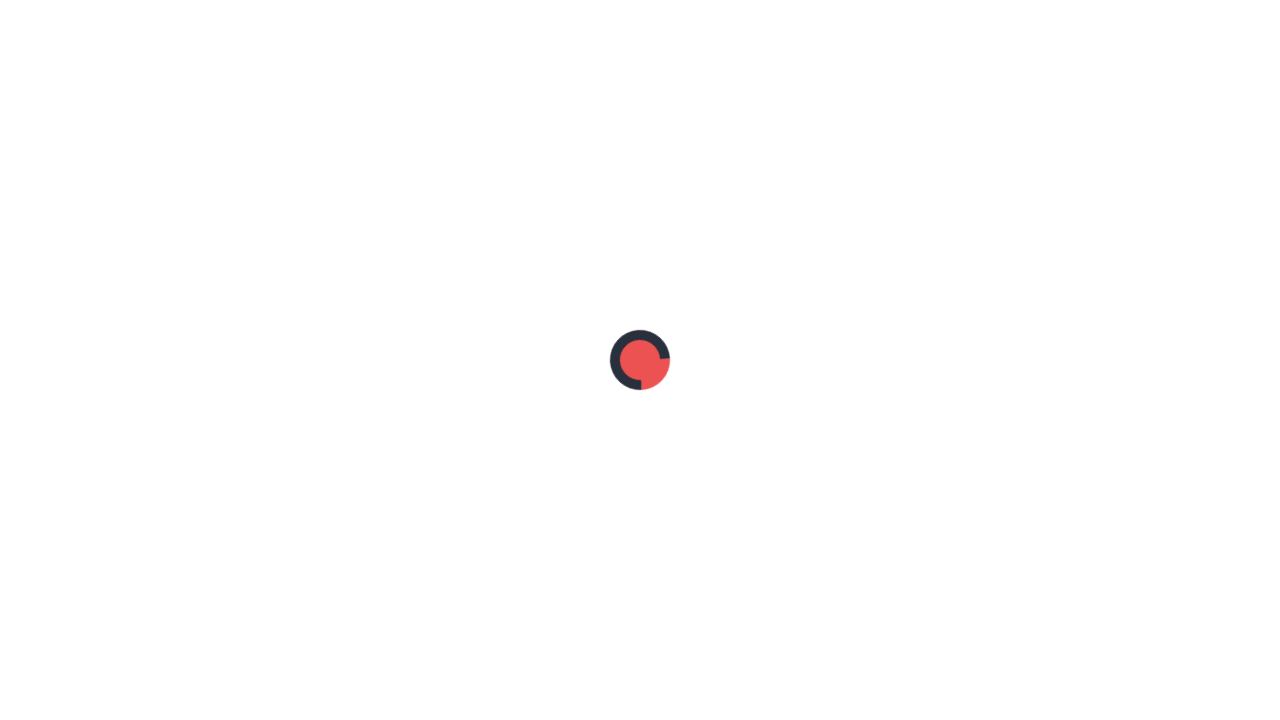

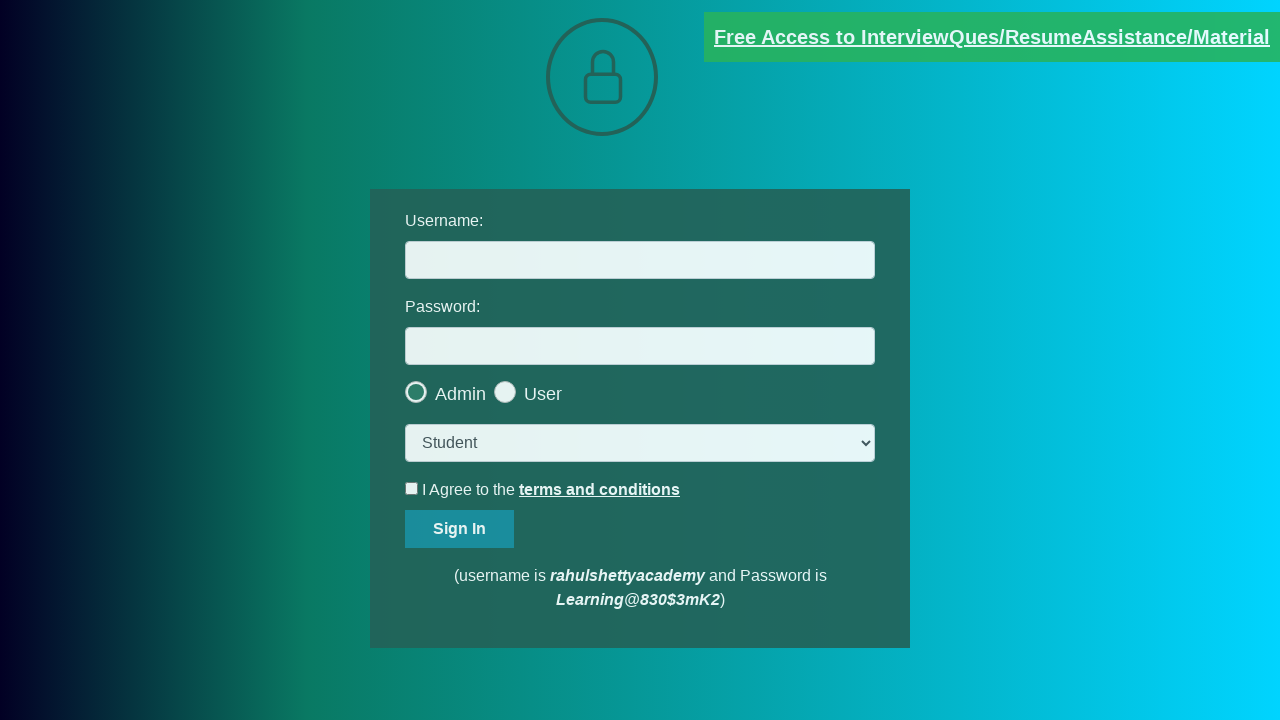